Tests radio button functionality by finding and clicking a specific radio button (hockey) from a group of sport radio buttons, then verifying it's selected.

Starting URL: https://practice.cydeo.com/radio_buttons

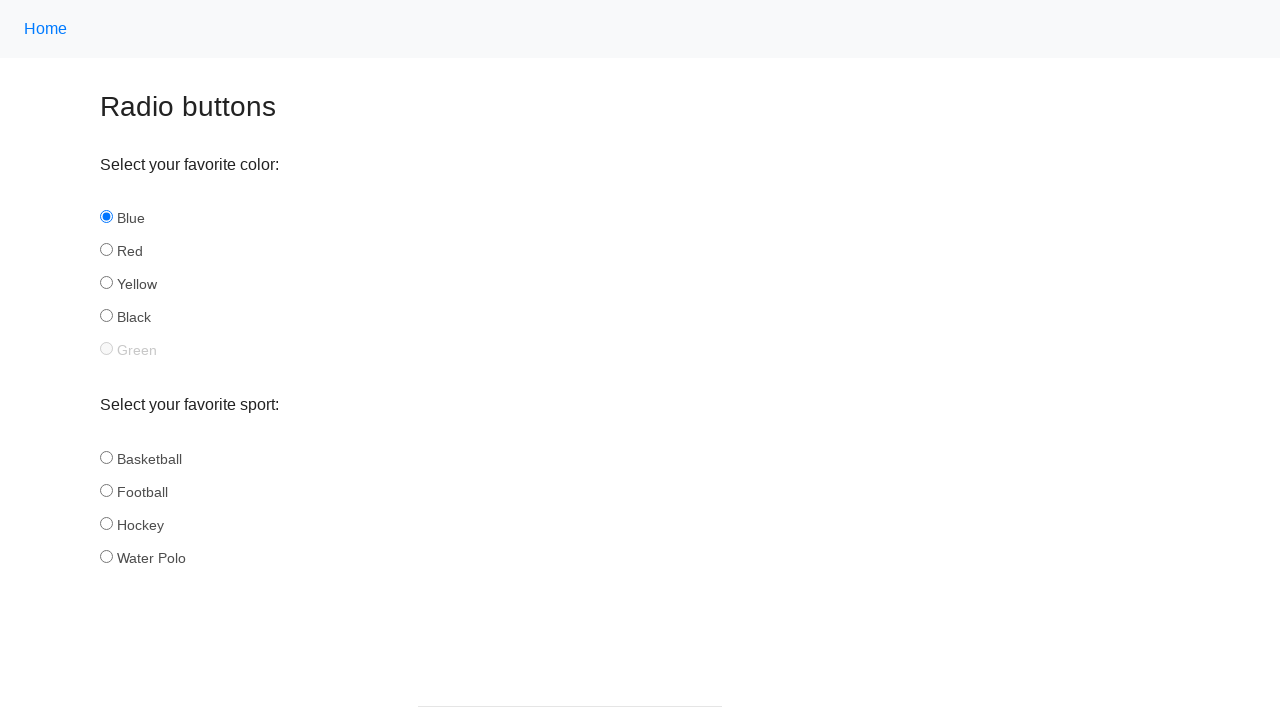

Clicked the hockey radio button from the sport radio button group at (106, 523) on input[name='sport'][id='hockey']
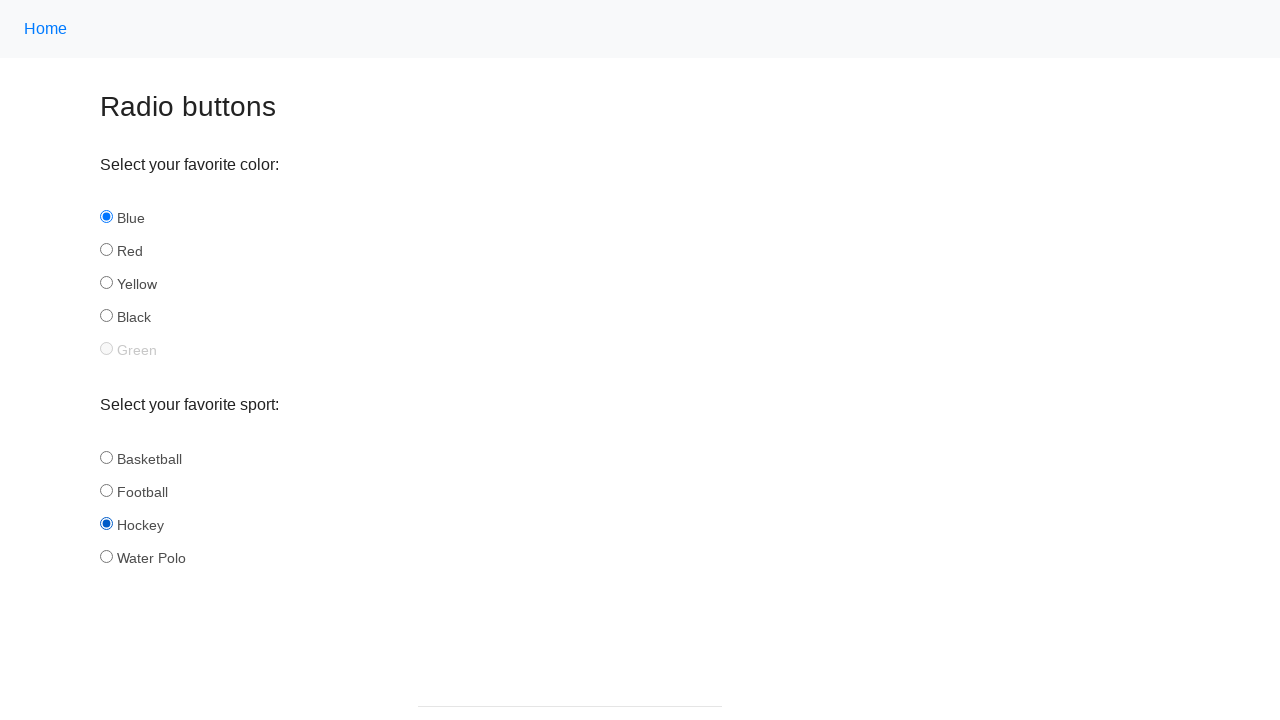

Verified that the hockey radio button is selected
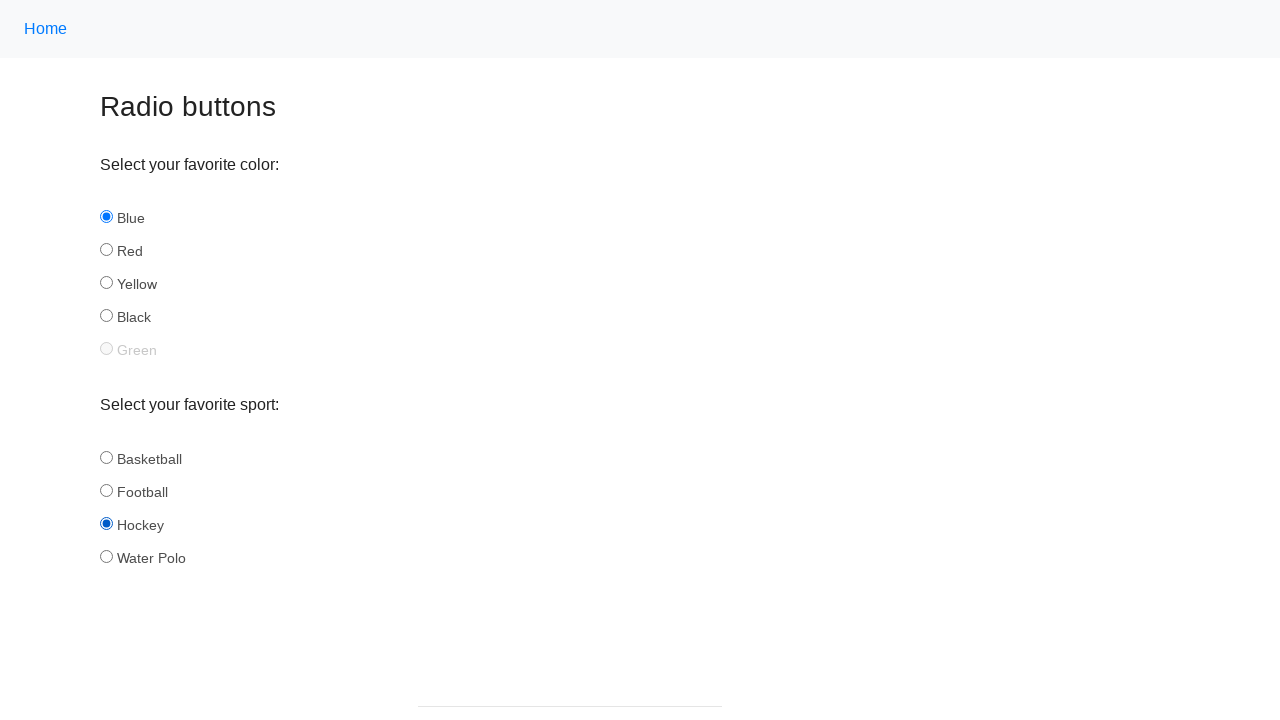

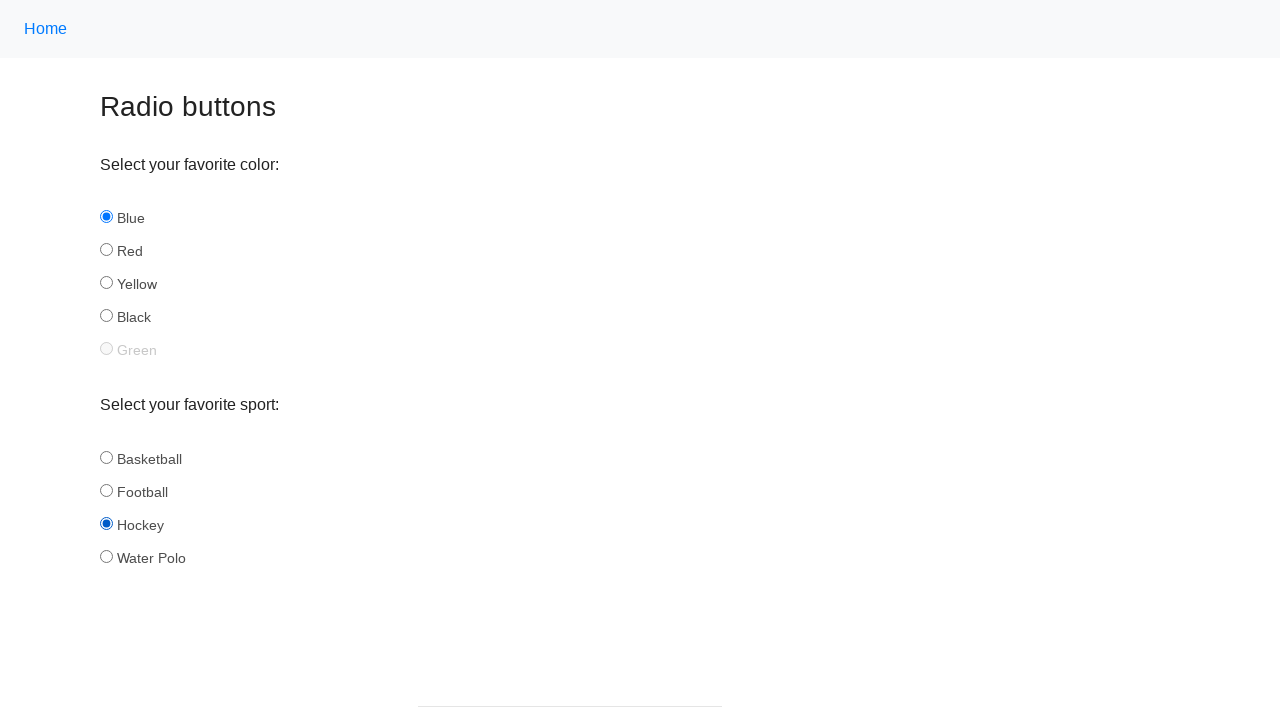